Tests drag and drop functionality on jQuery UI demo page by dragging an element and dropping it onto a target area

Starting URL: http://jqueryui.com/

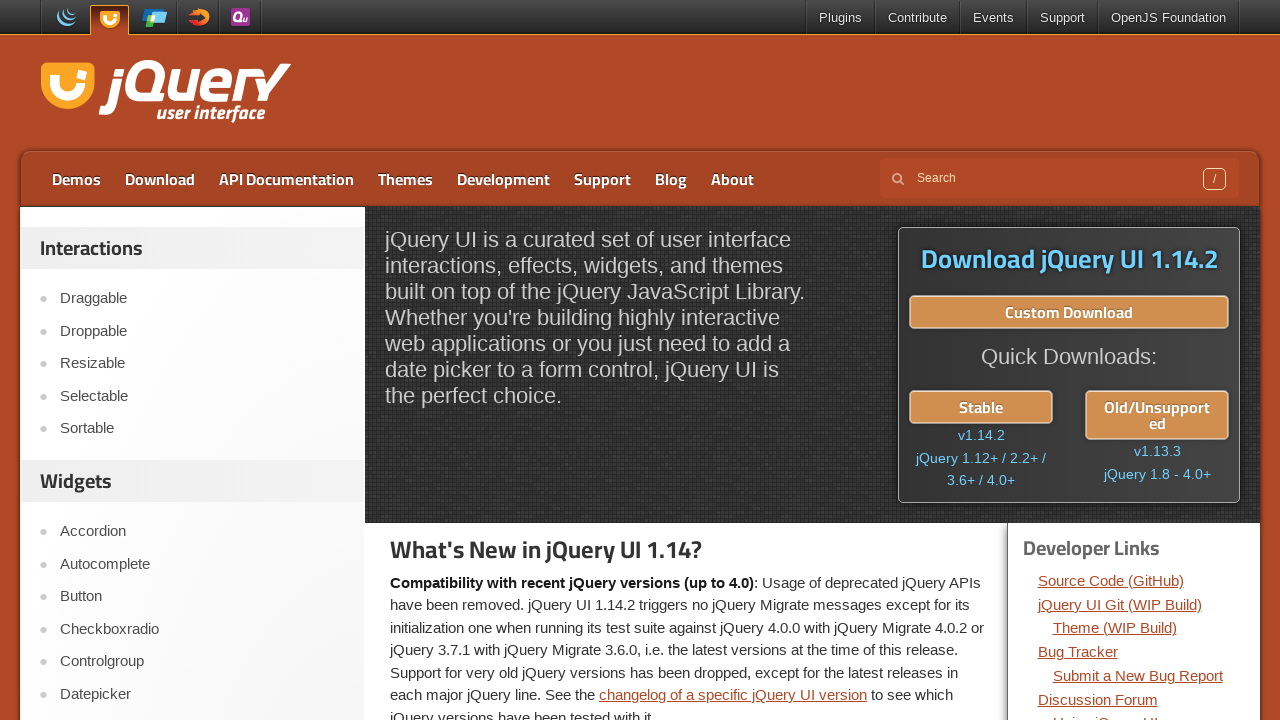

Clicked on the Droppable link to navigate to the demo at (202, 331) on text=Droppable
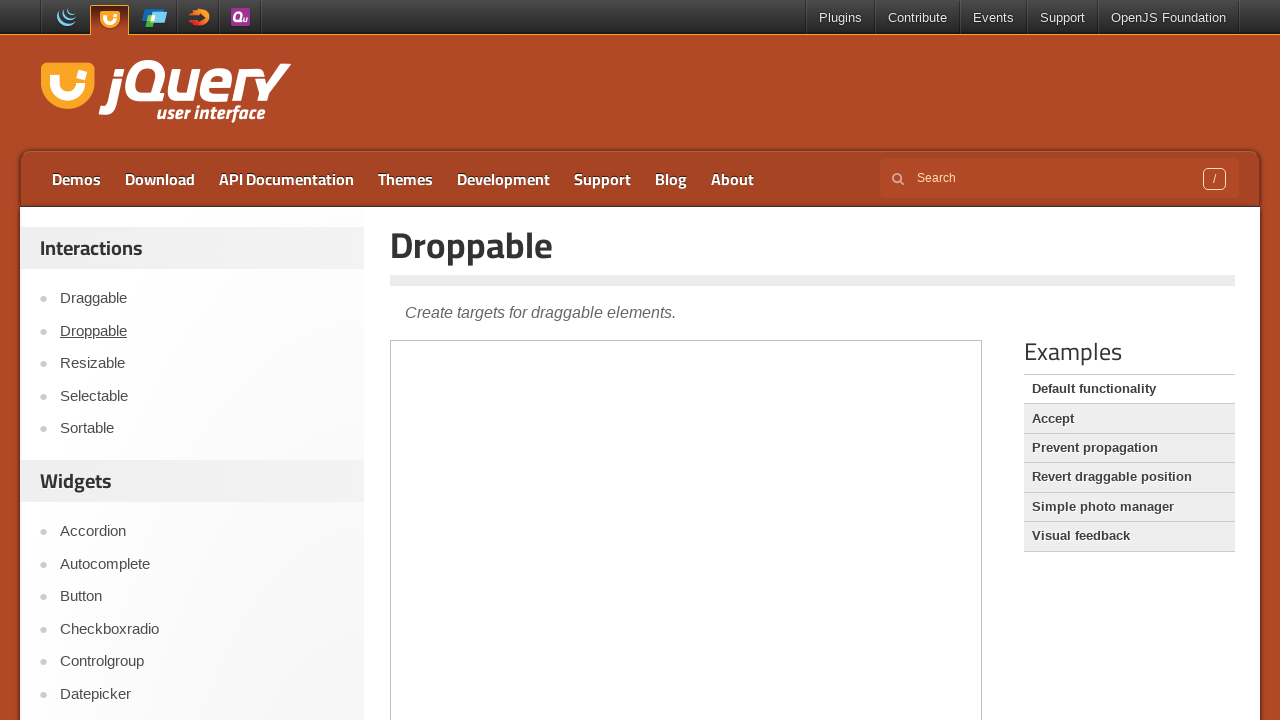

Located the demo iframe
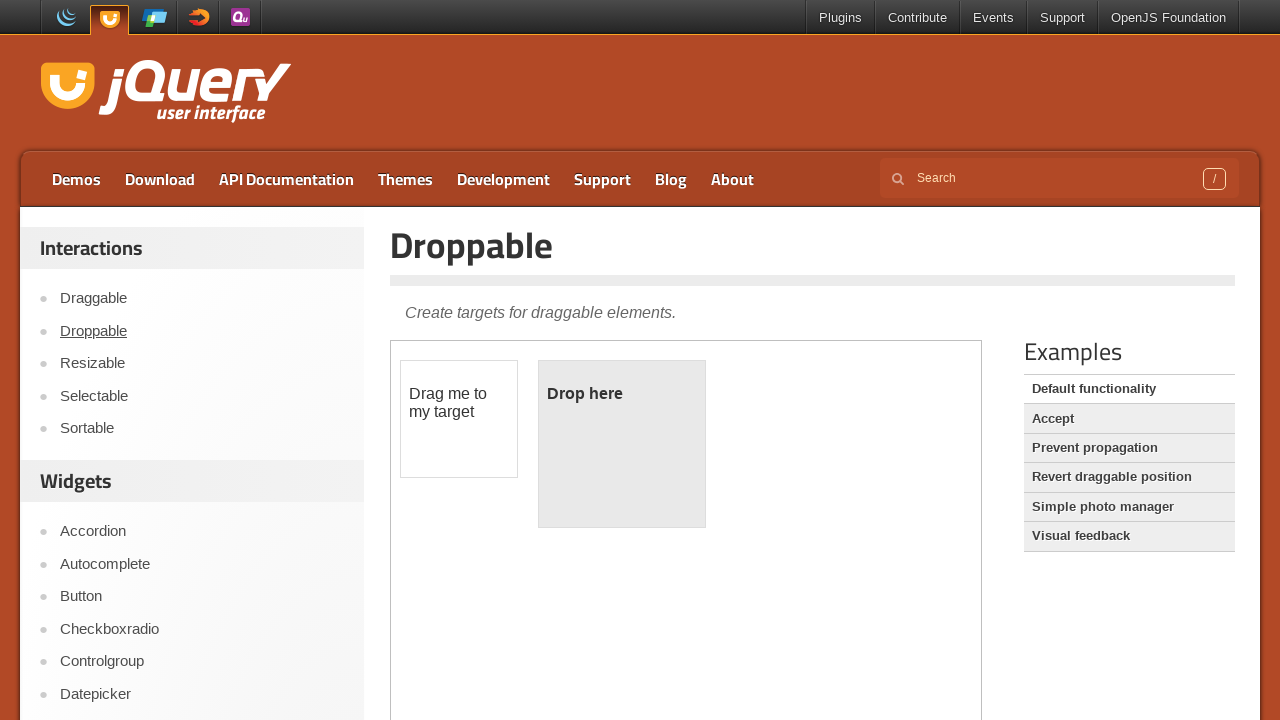

Located the draggable element within the frame
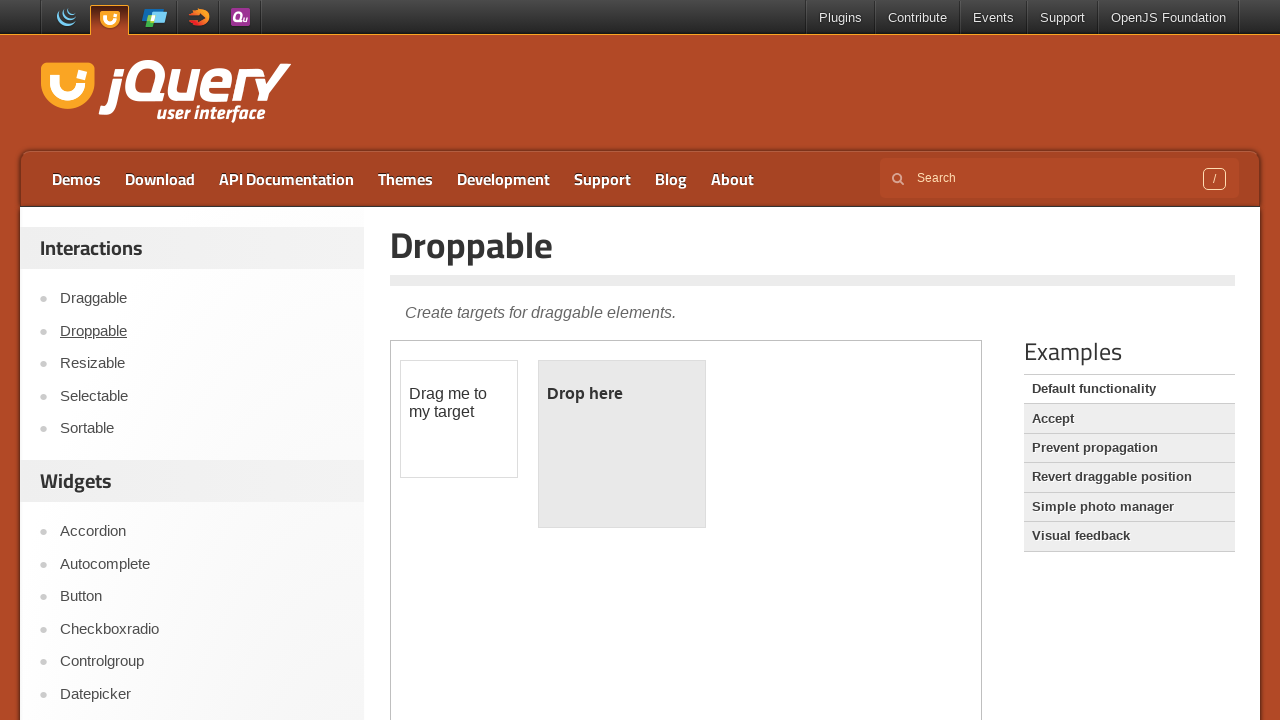

Located the droppable target element within the frame
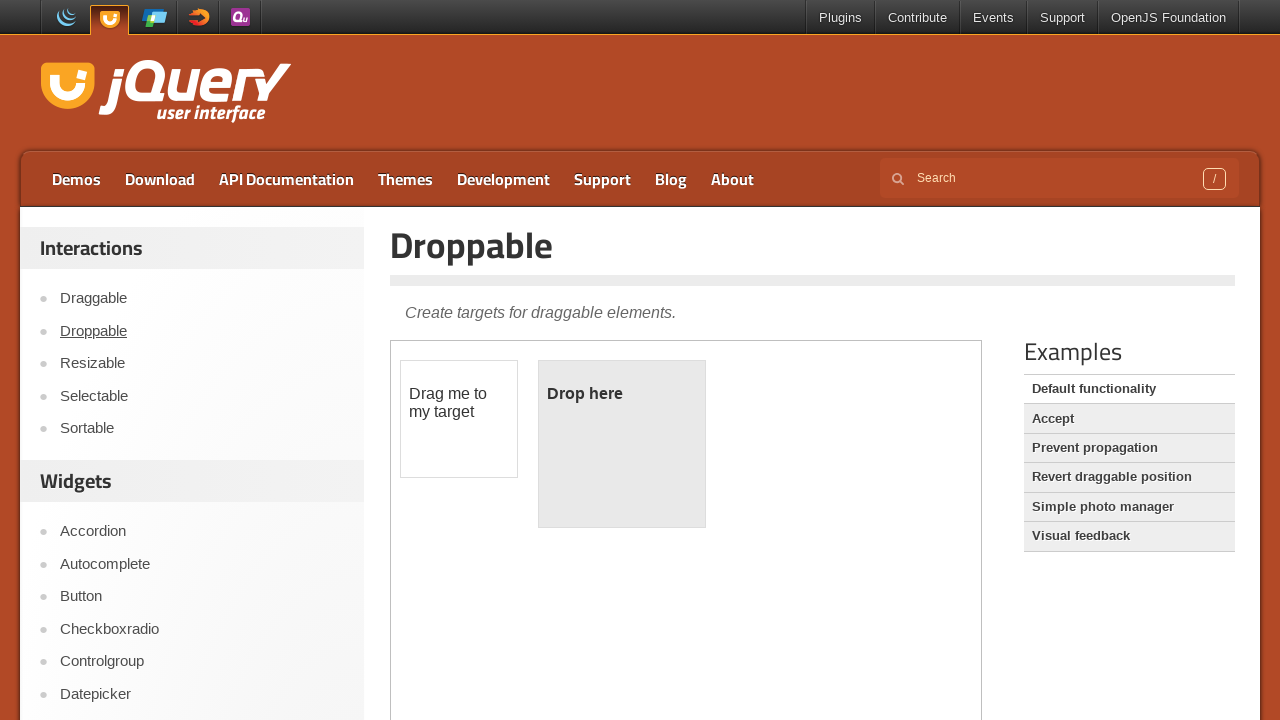

Dragged the draggable element and dropped it onto the droppable target at (622, 444)
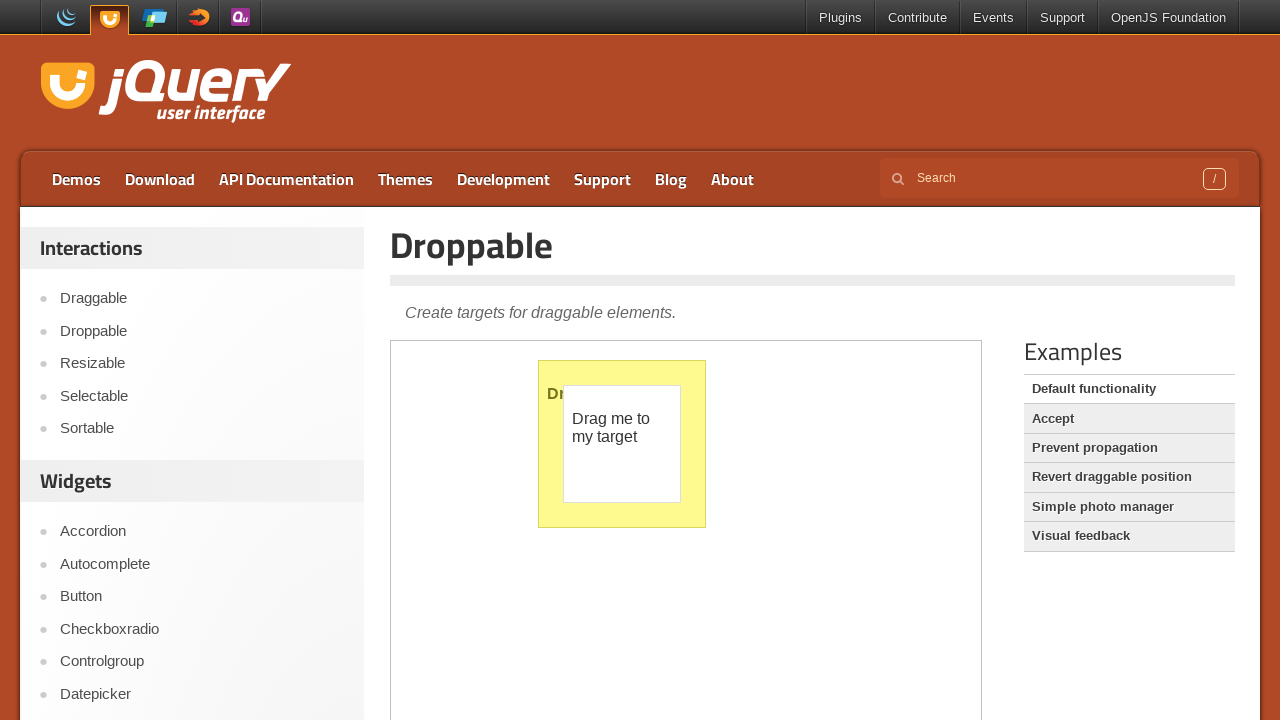

Waited 2 seconds to observe the drag and drop result
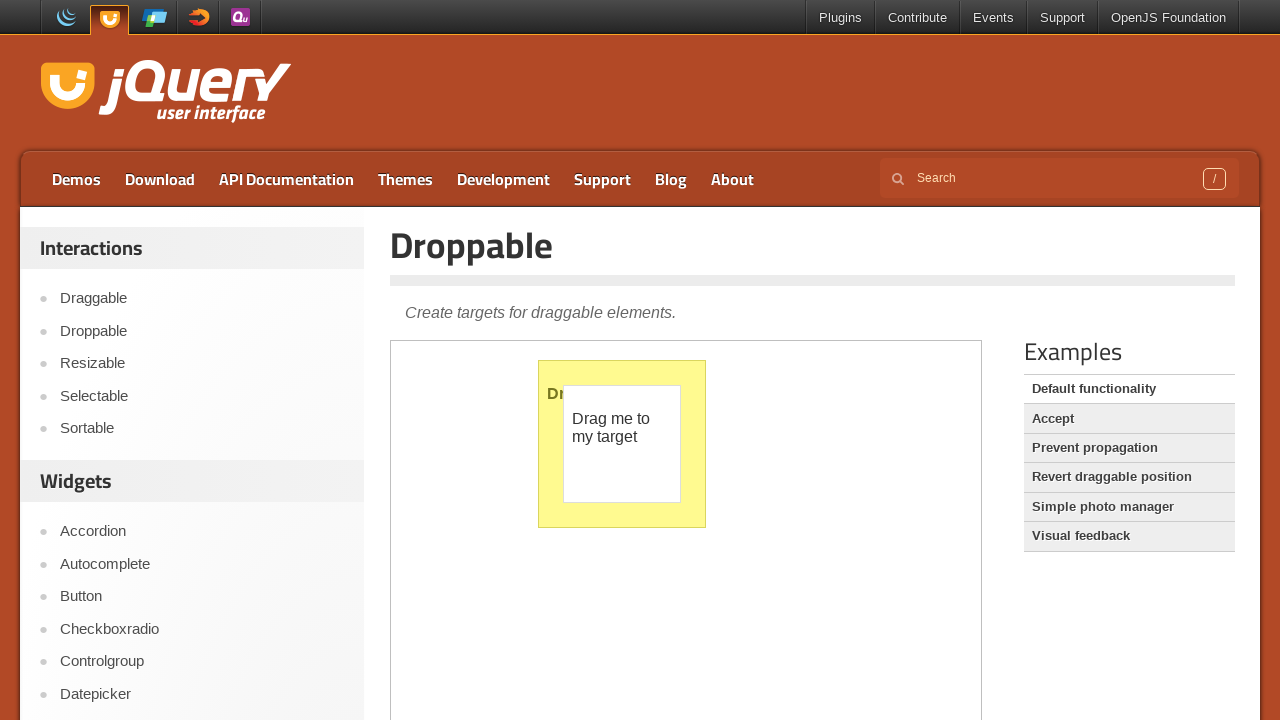

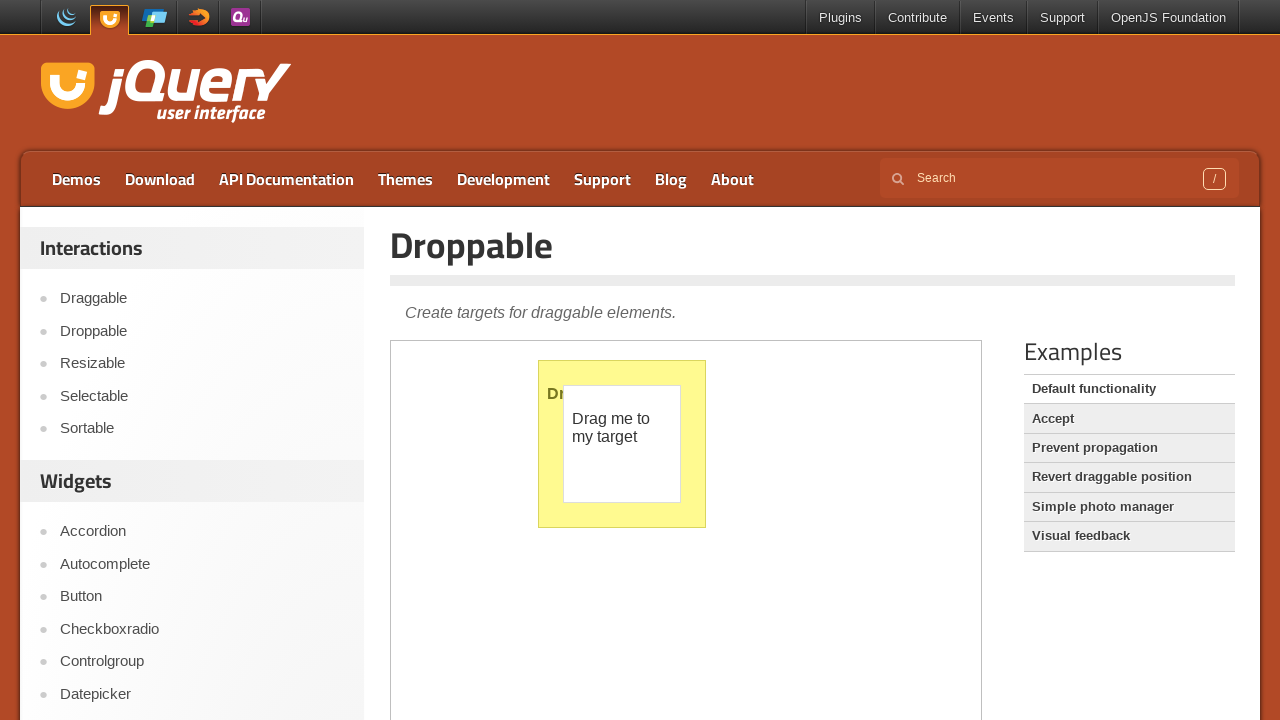